Tests show/hide functionality of a textbox by hiding it, setting its value via JavaScript, showing it again, and clearing it

Starting URL: https://www.letskodeit.com/practice

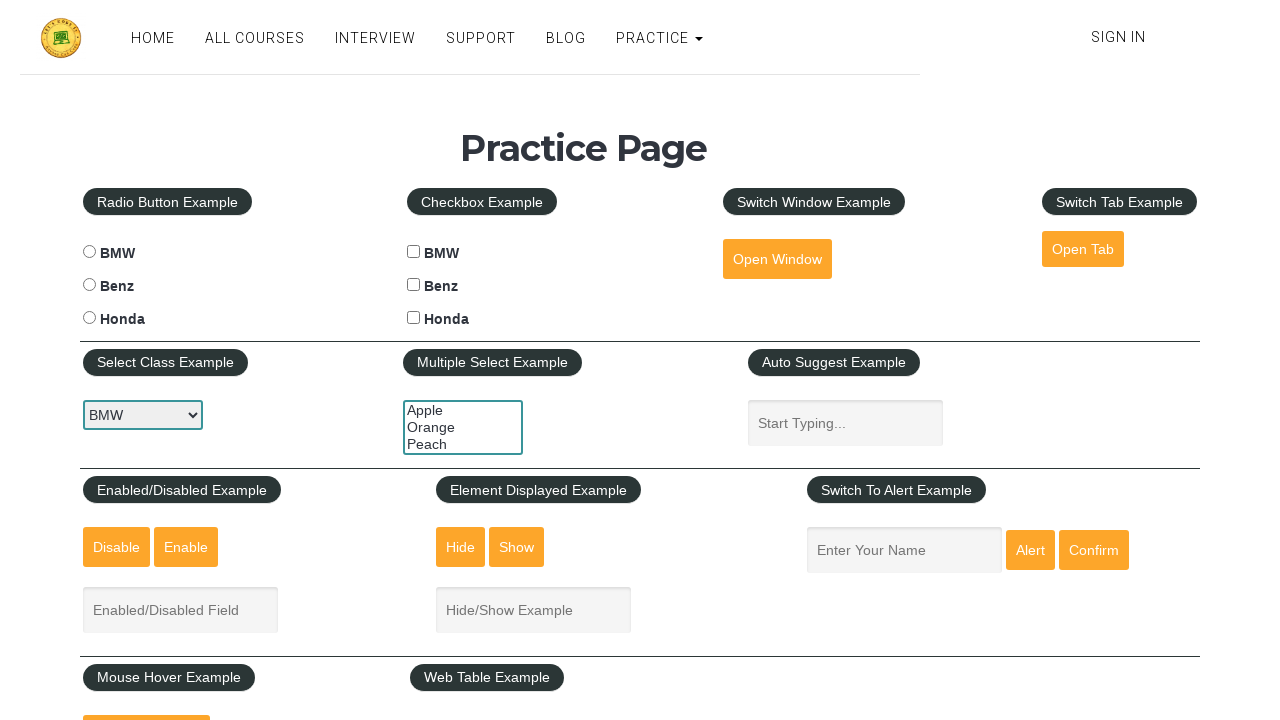

Clicked hide button to hide the textbox at (461, 547) on #hide-textbox
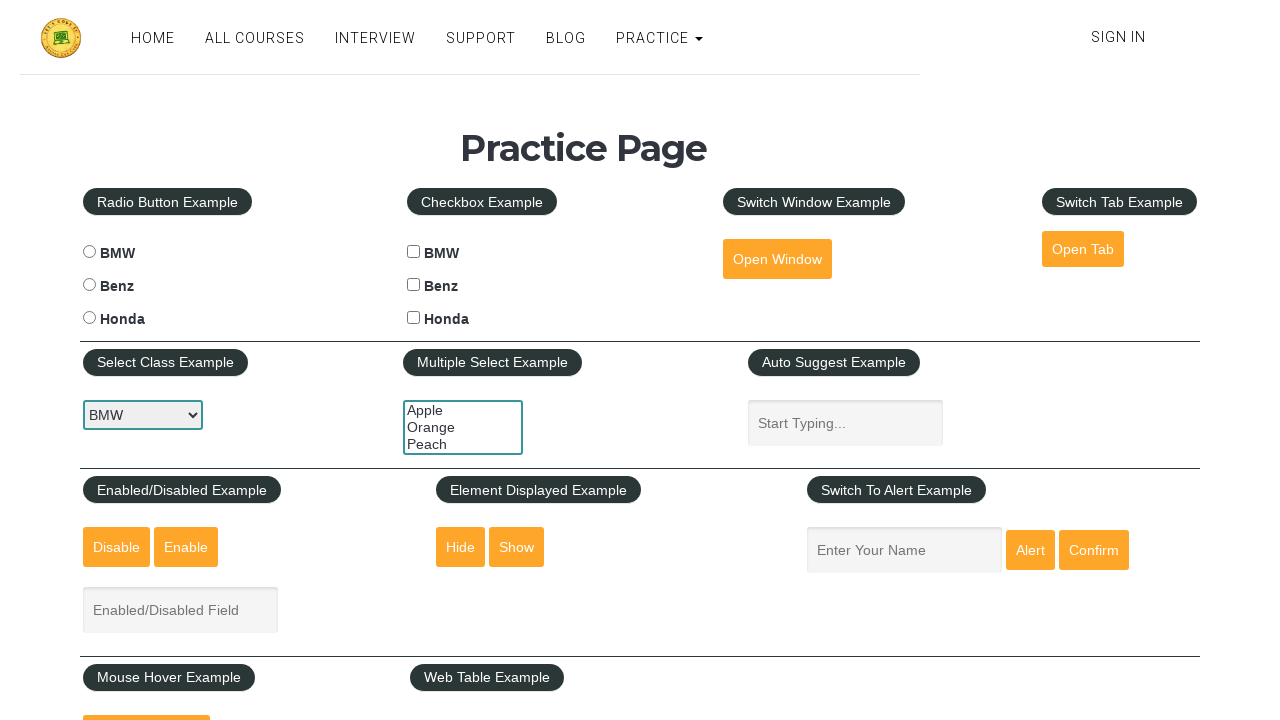

Set textbox value to 'Hello Thao Nguyen' using JavaScript while hidden
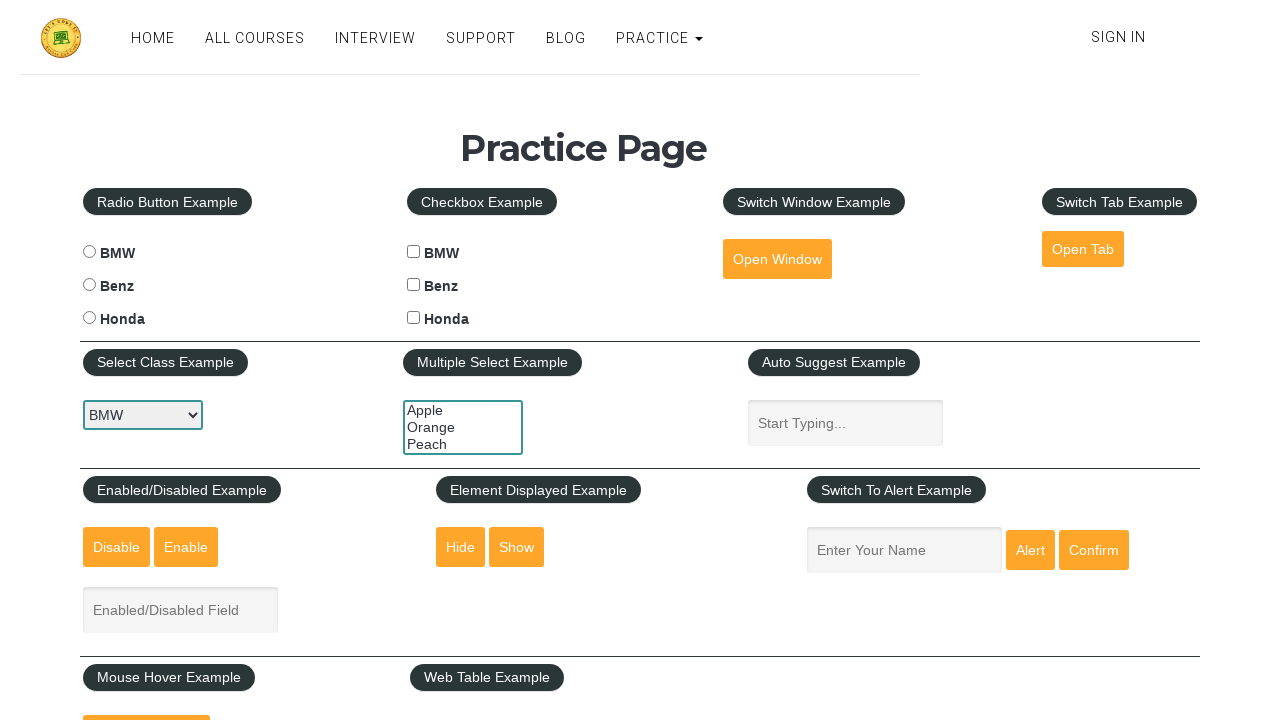

Clicked show button to reveal the textbox at (517, 547) on #show-textbox
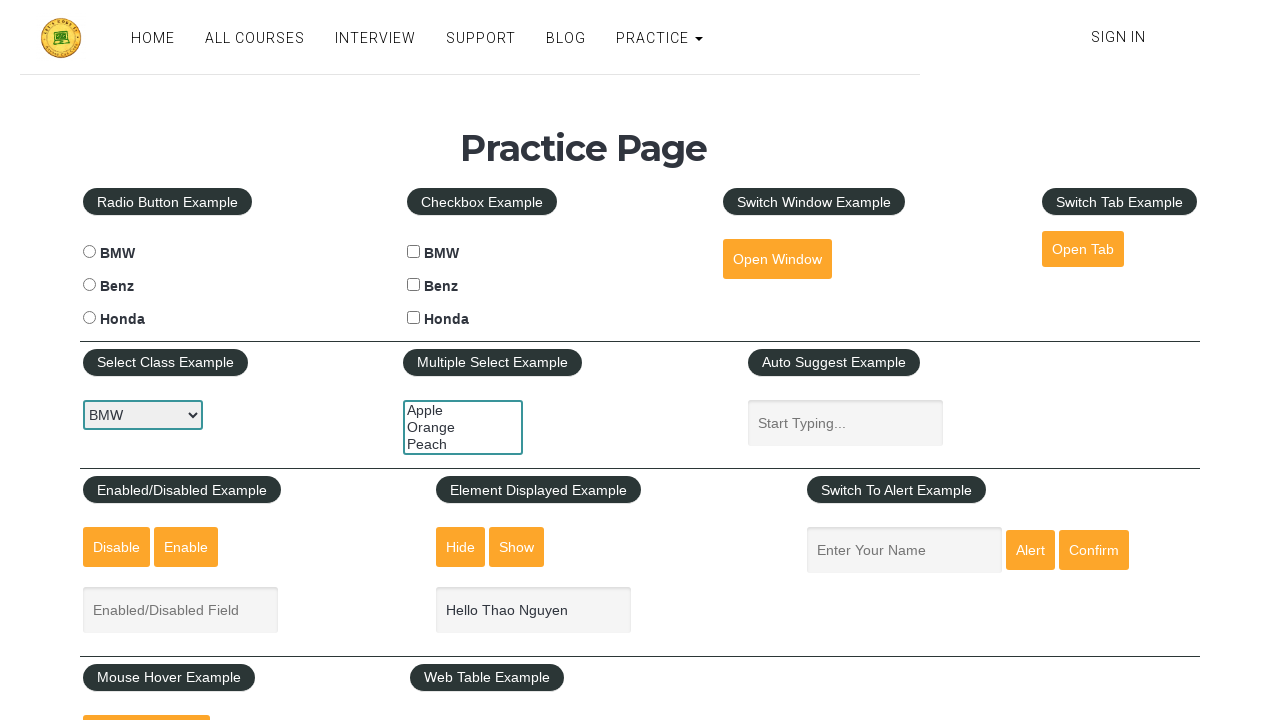

Cleared the textbox on input[name='show-hide']
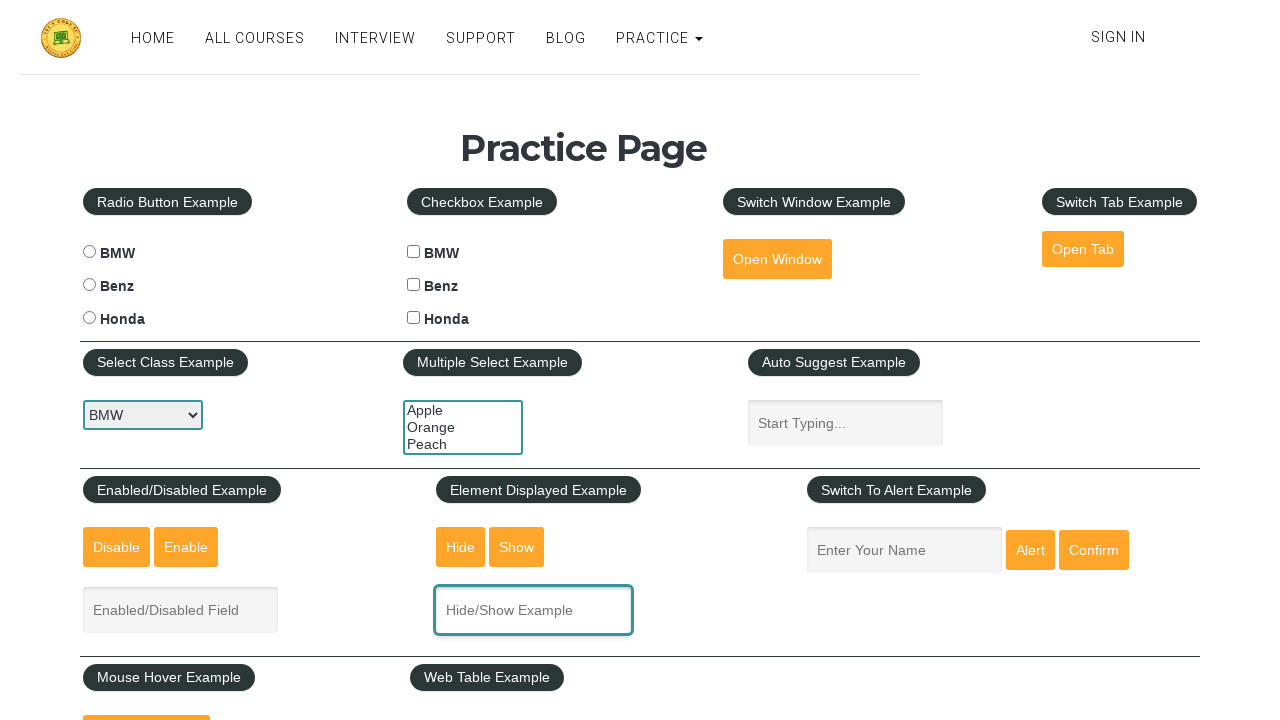

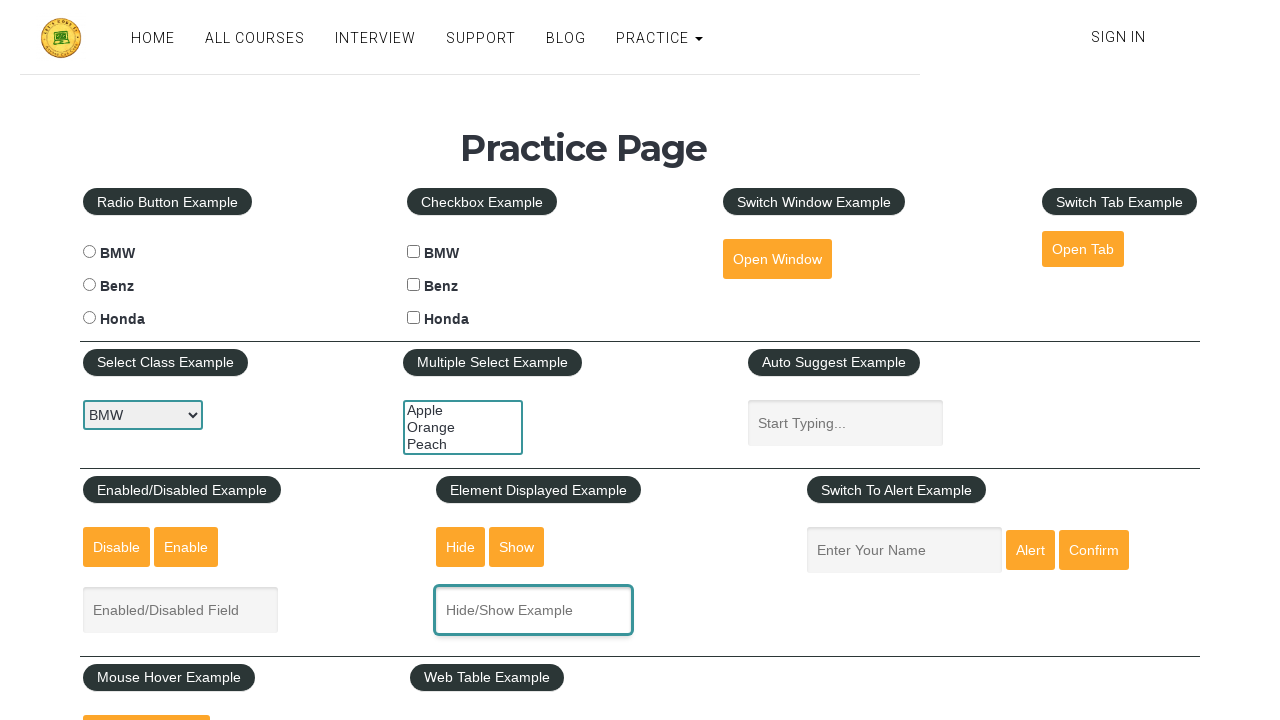